Tests the train search functionality on erail.in by clicking a button and verifying that train list headers are displayed

Starting URL: https://erail.in/

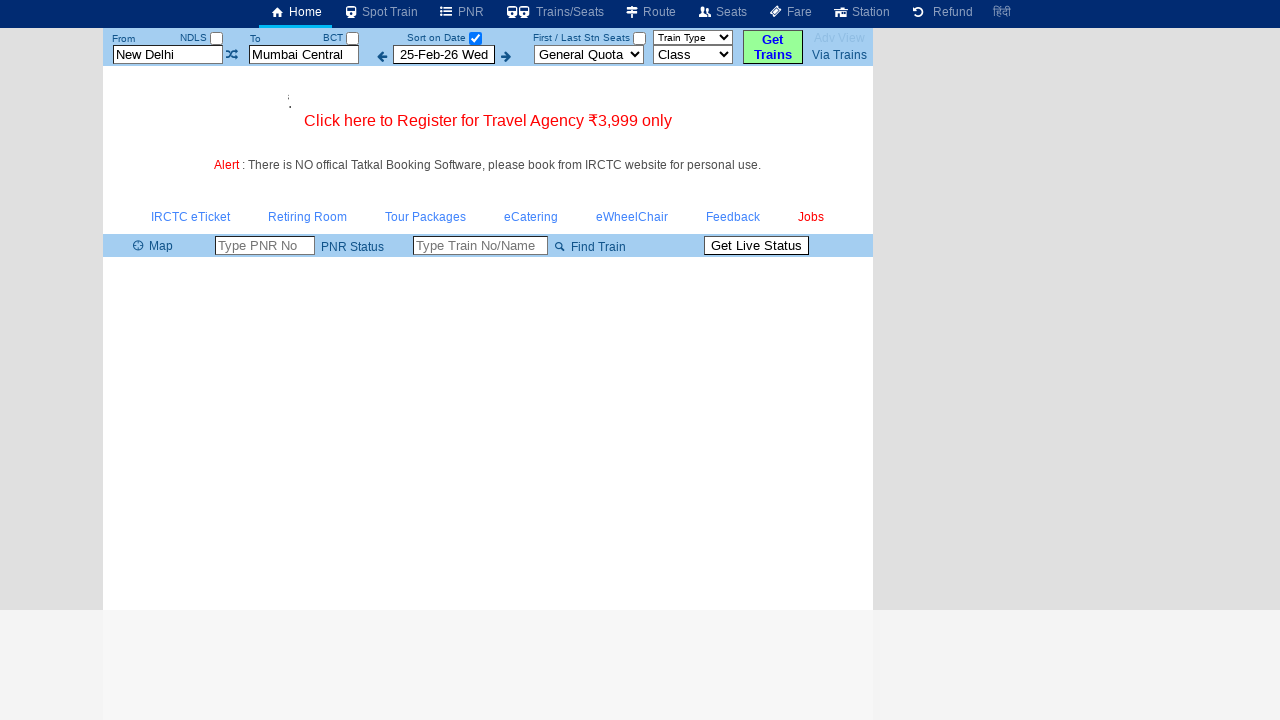

Clicked button to show trains list at (773, 47) on #buttonFromTo
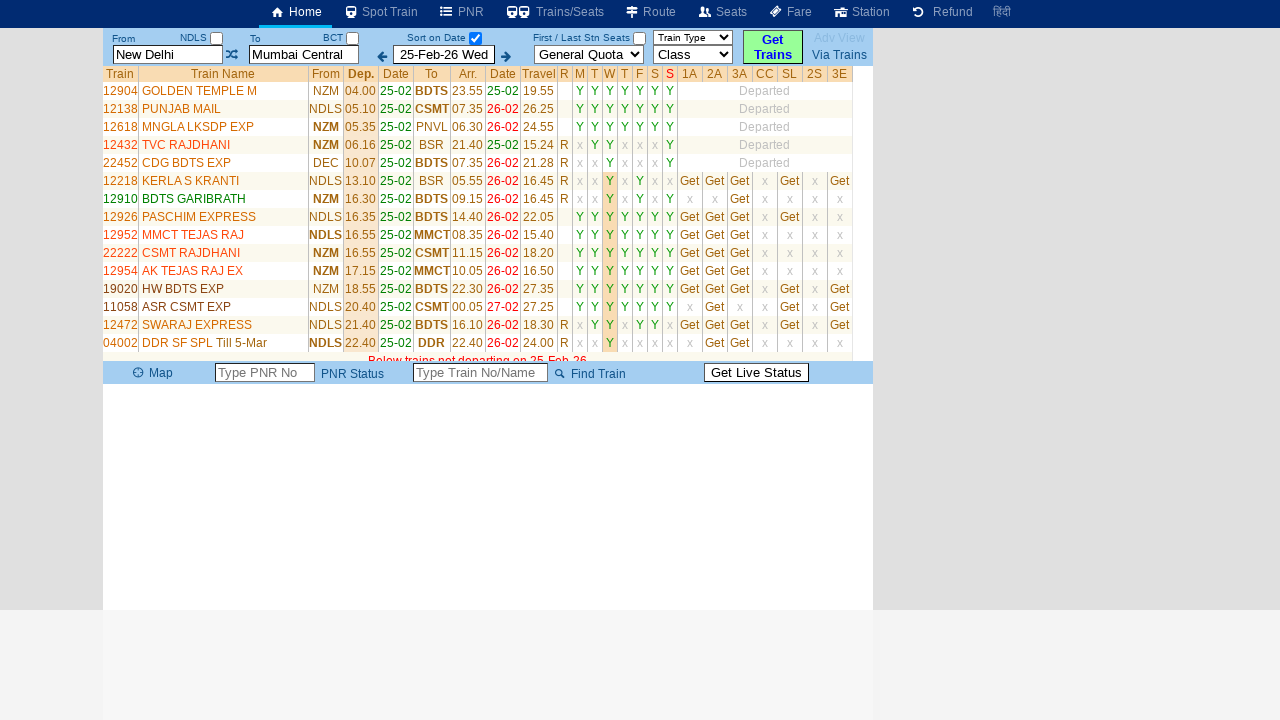

Train list loaded and train headers are visible
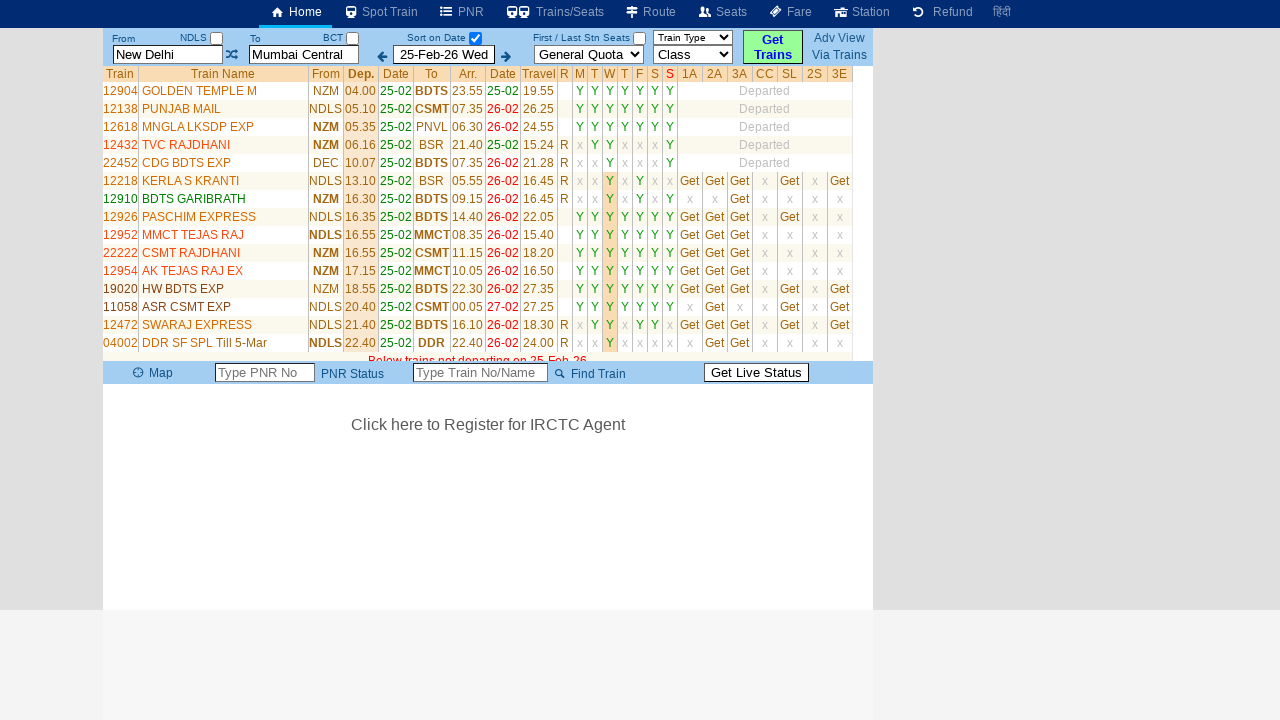

Retrieved all train list headers
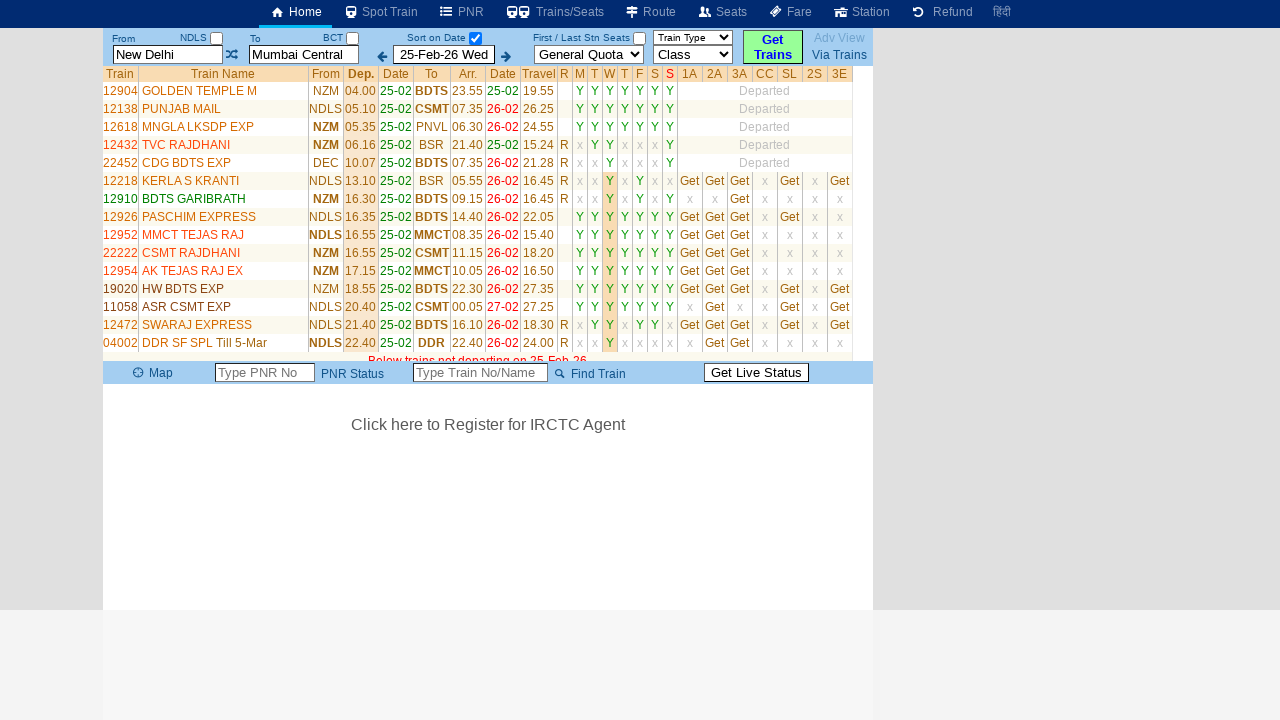

Verified that all 24 expected train list headers are present
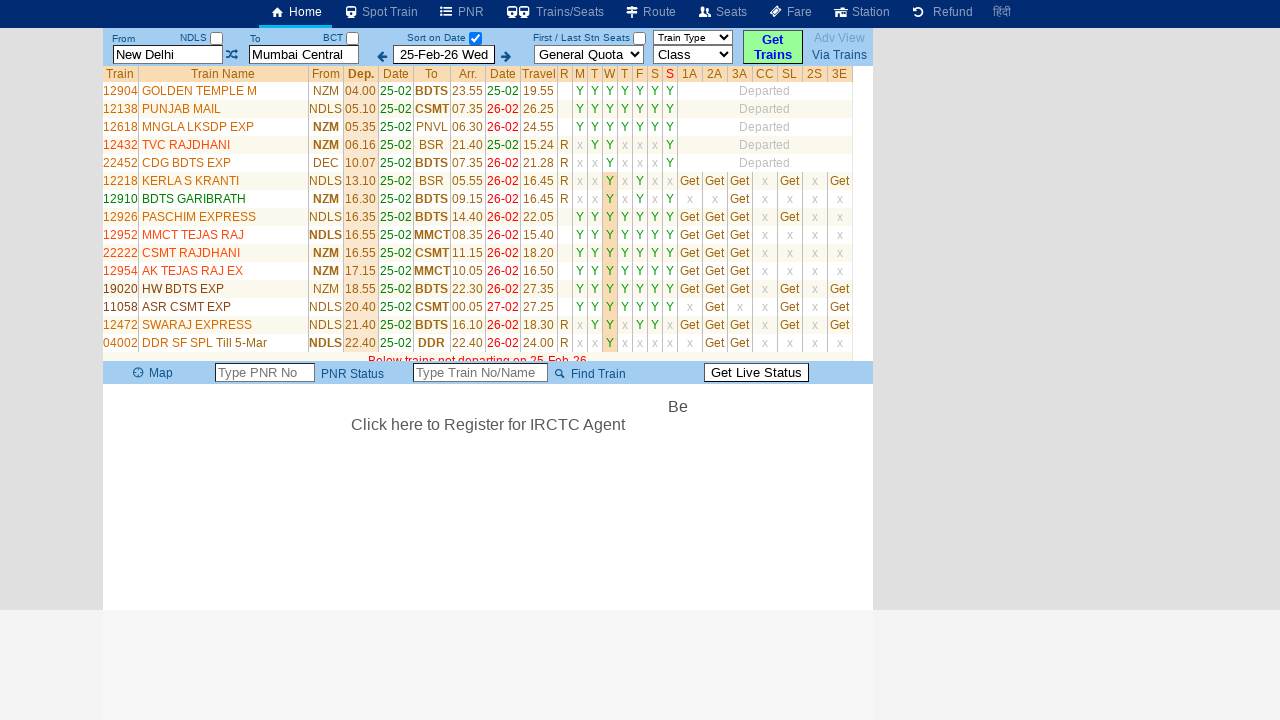

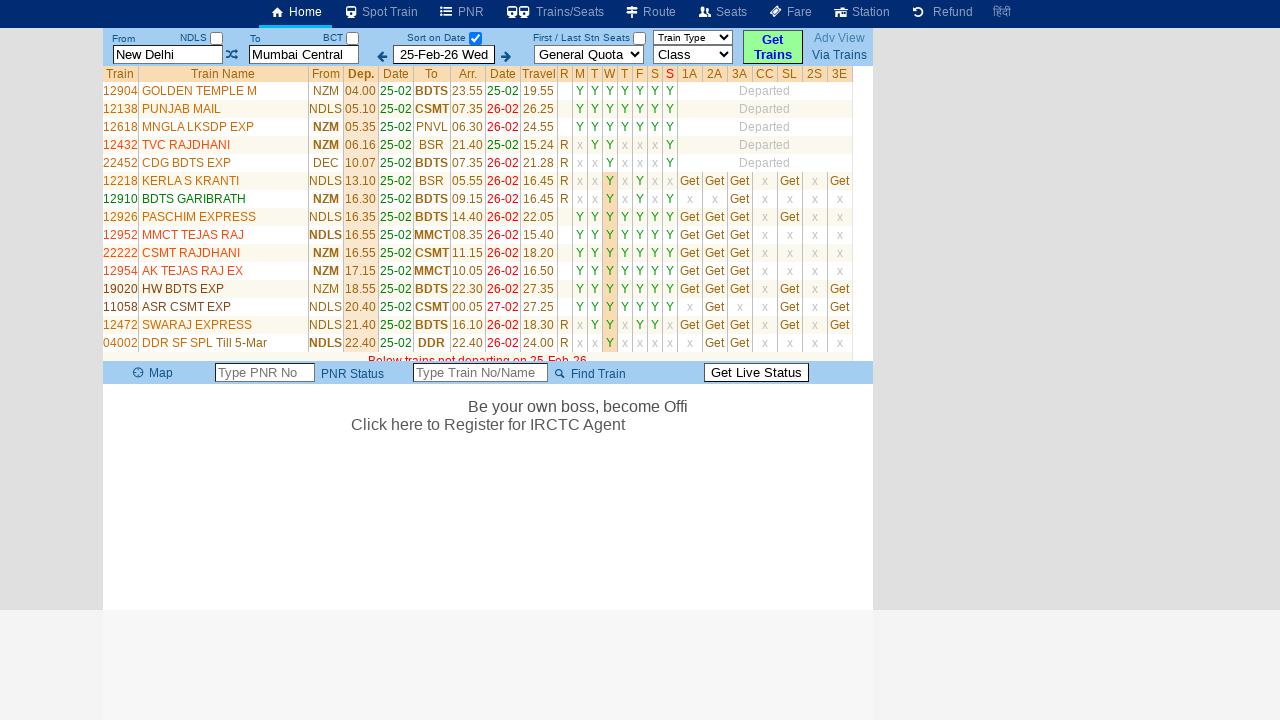